Tests the search functionality on the PROS website by clicking the search toggle, activating the search field, and entering a search query

Starting URL: http://pros.unicam.it/

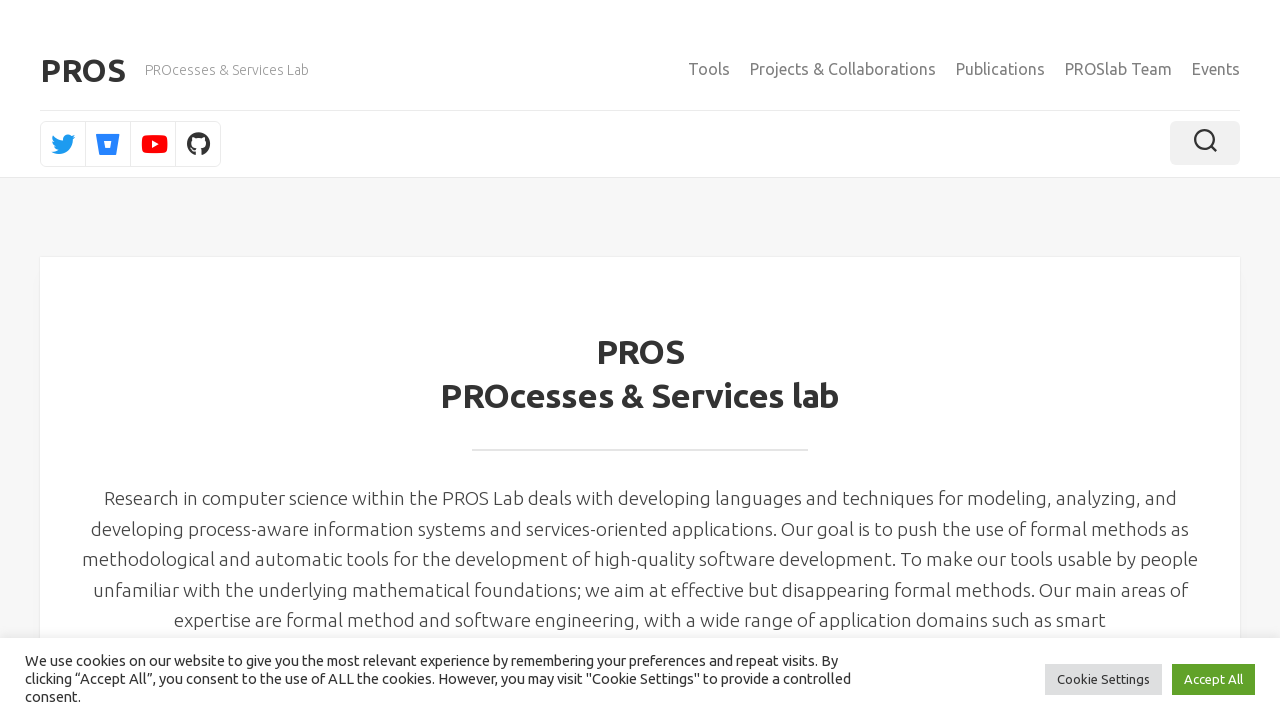

Clicked search toggle to open search functionality at (1205, 143) on .toggle-search
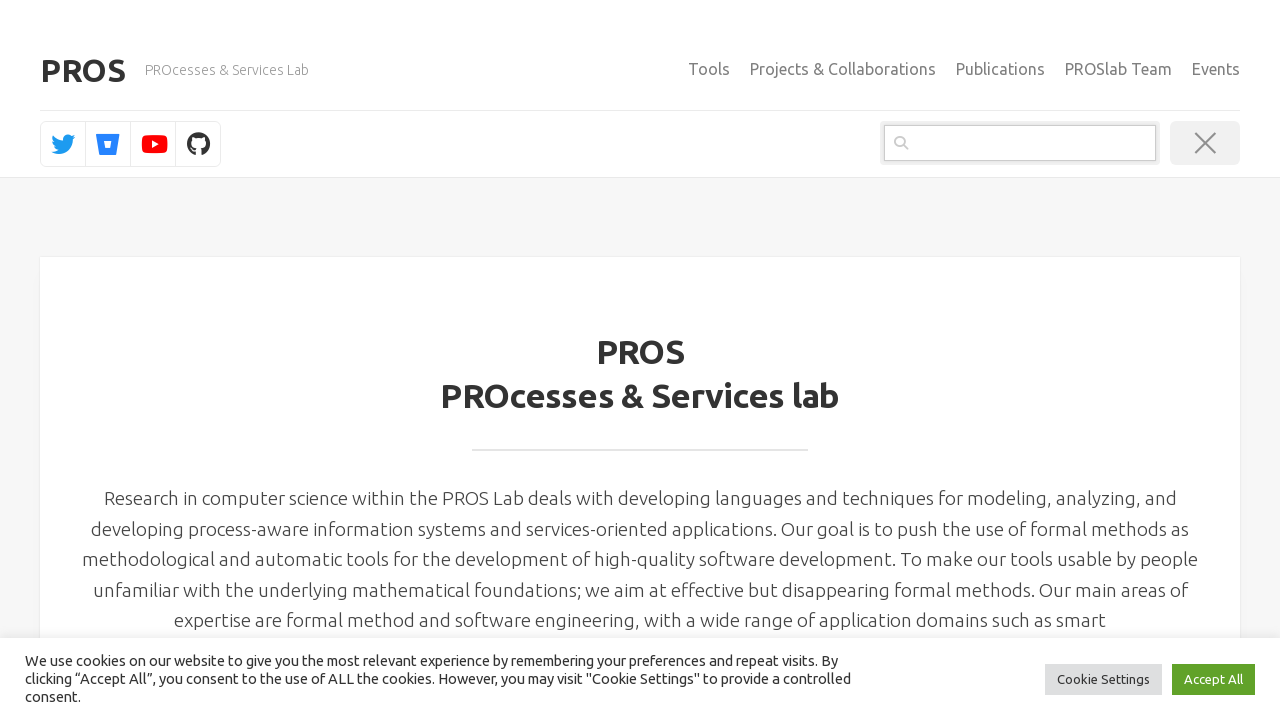

Clicked on search input field to activate it at (1020, 143) on .search
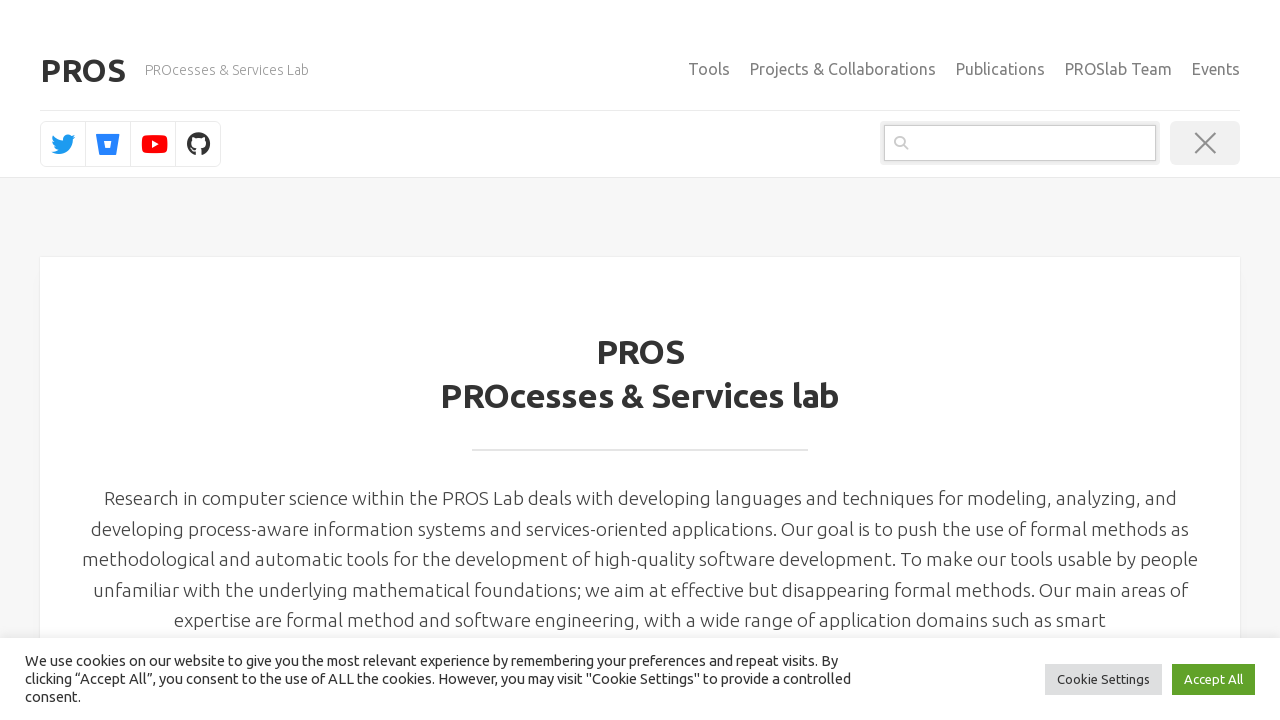

Entered search query 'bprove' into search field on .search
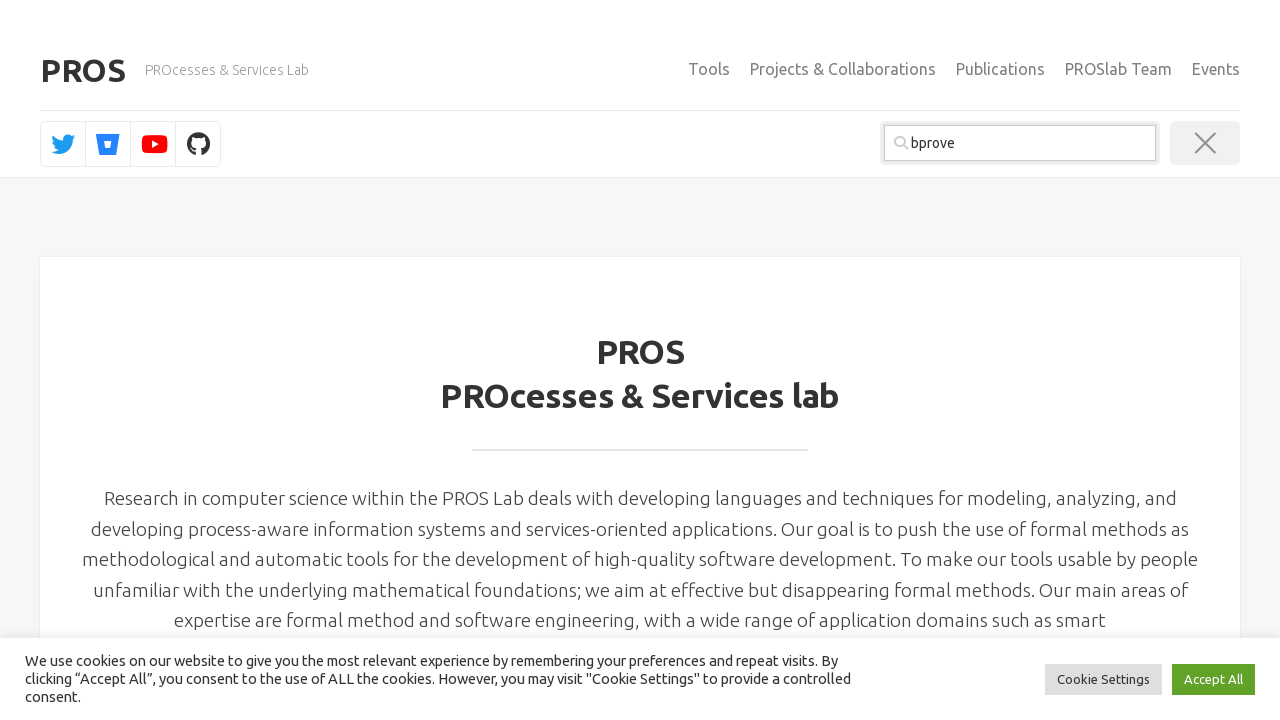

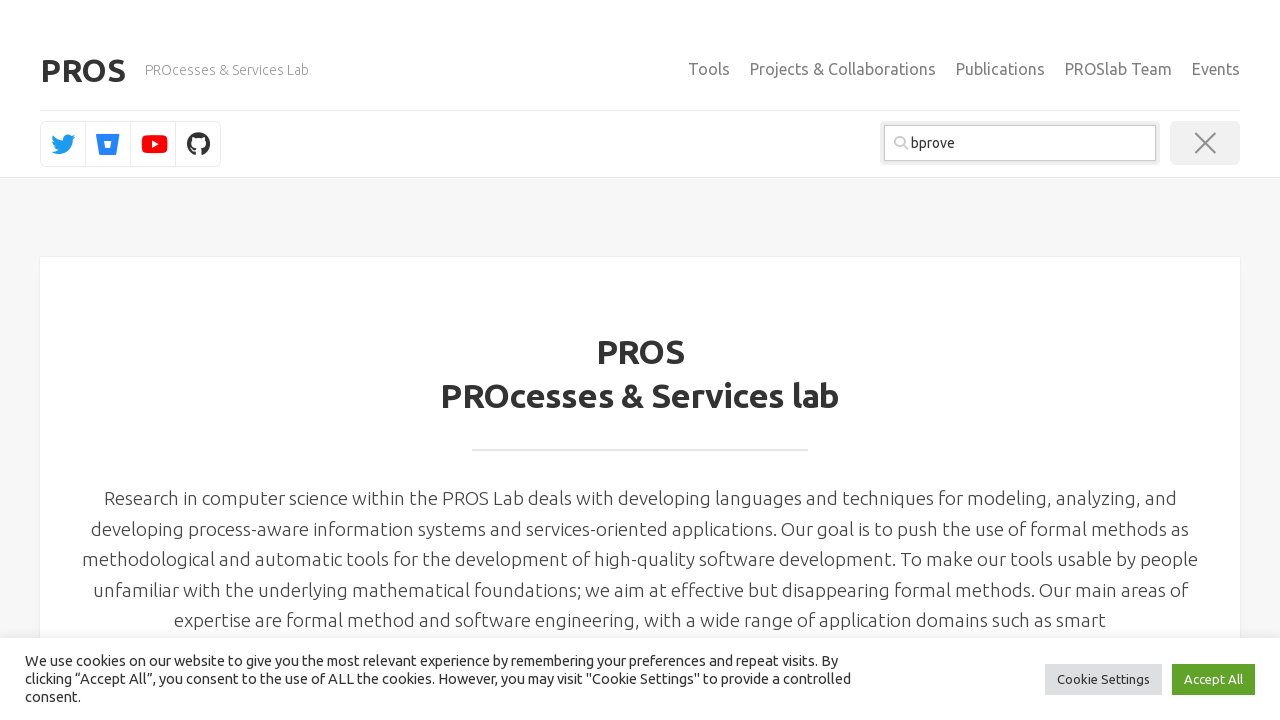